Tests the radio button functionality by navigating to the Radio Button section and selecting the 'Impressive' option.

Starting URL: https://demoqa.com/

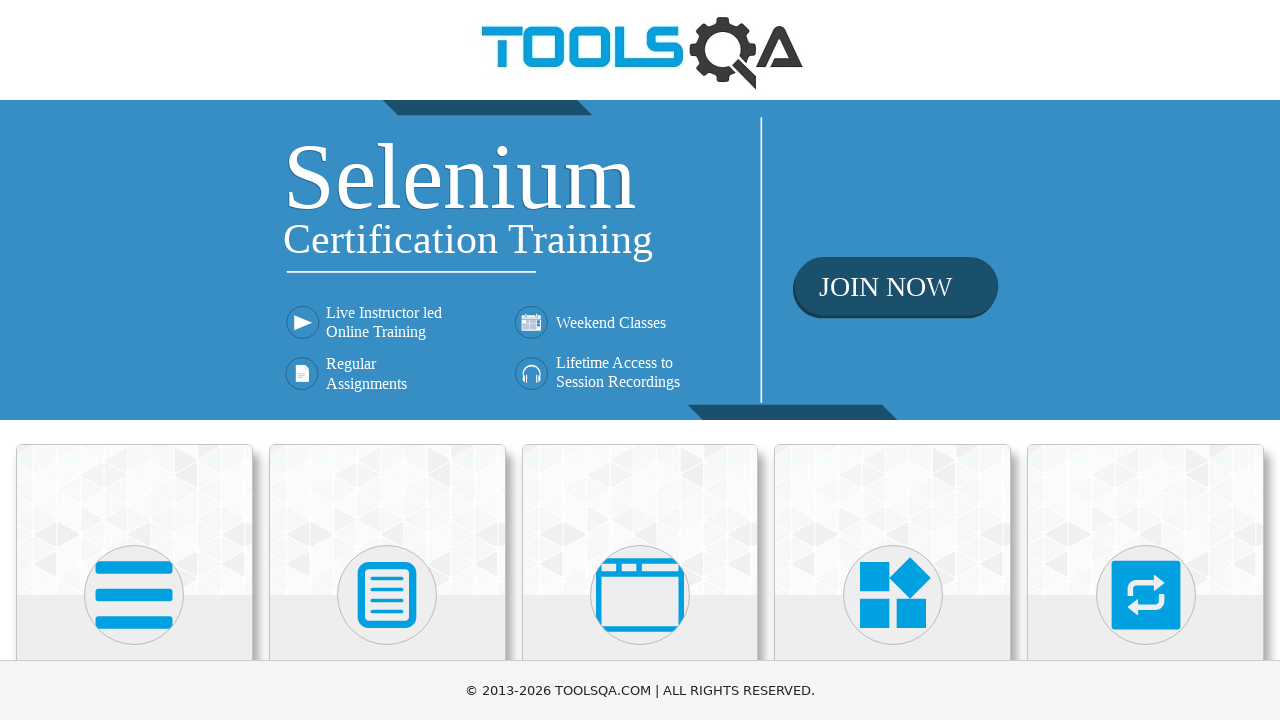

Clicked on Elements section at (134, 360) on xpath=//h5[text()='Elements']
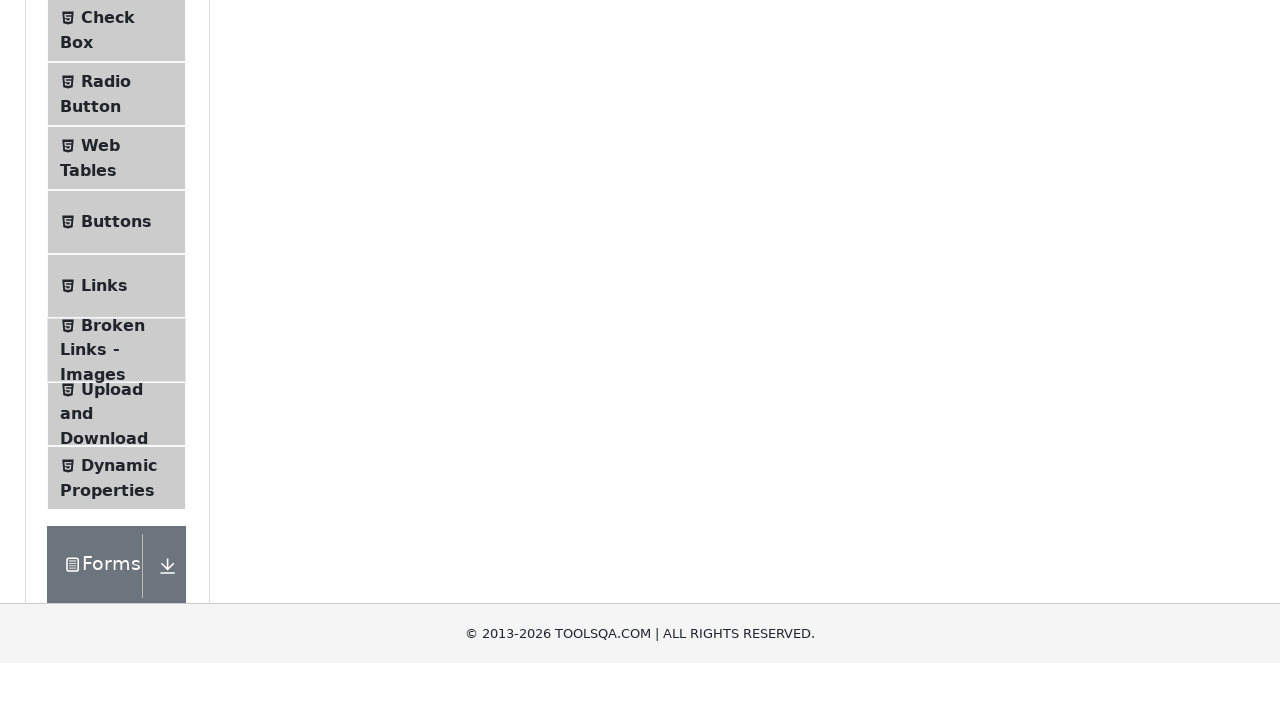

Clicked on Radio Button menu item at (106, 376) on xpath=//span[text() = 'Radio Button']
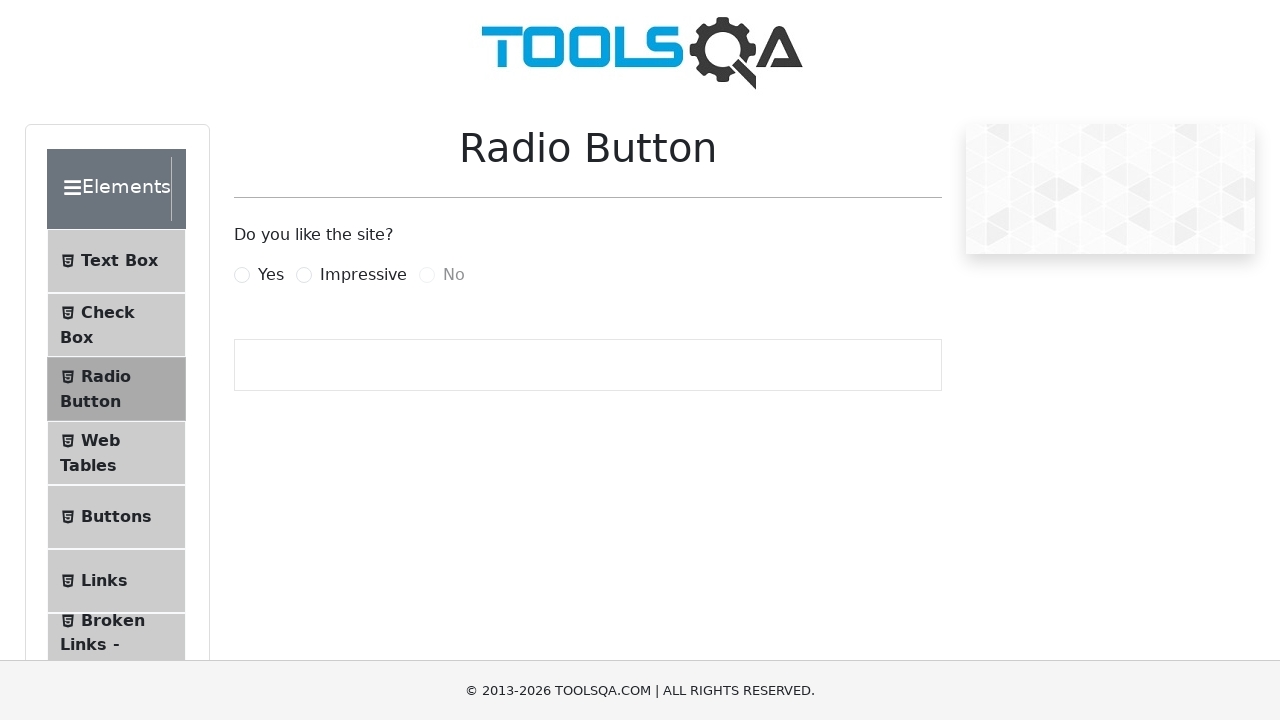

Selected Impressive radio button option at (363, 275) on xpath=//label[text()='Impressive']
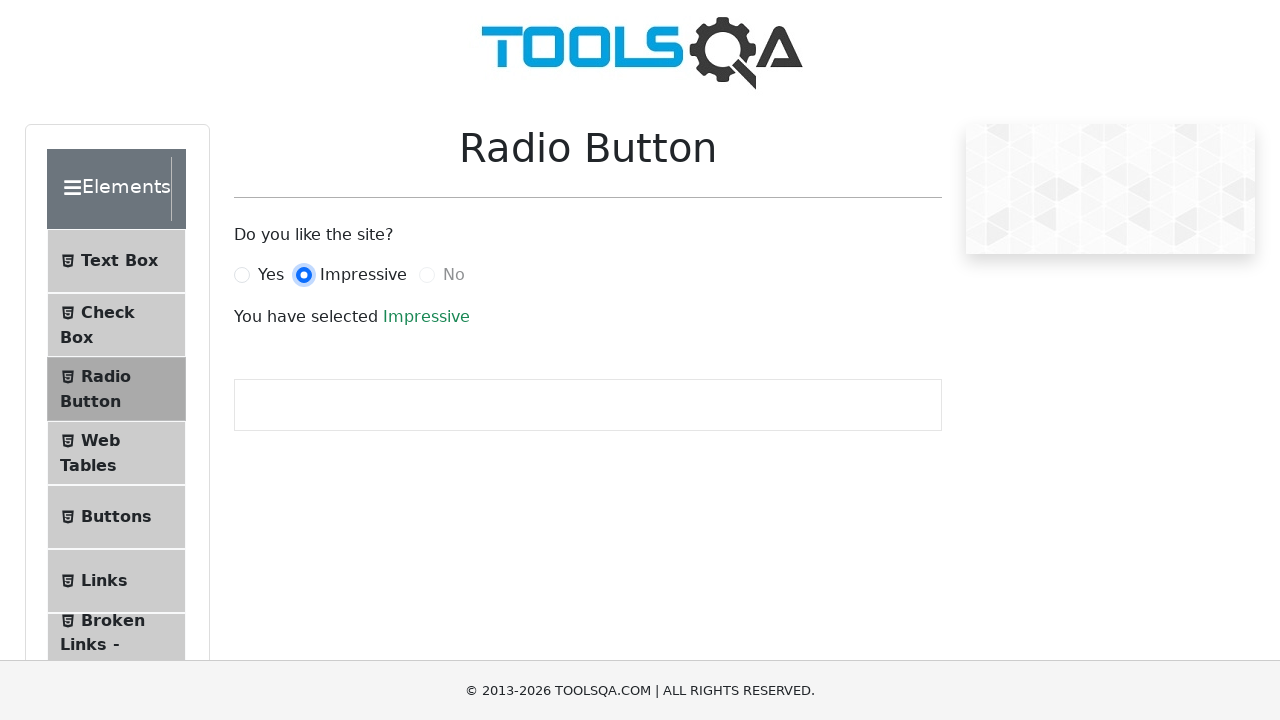

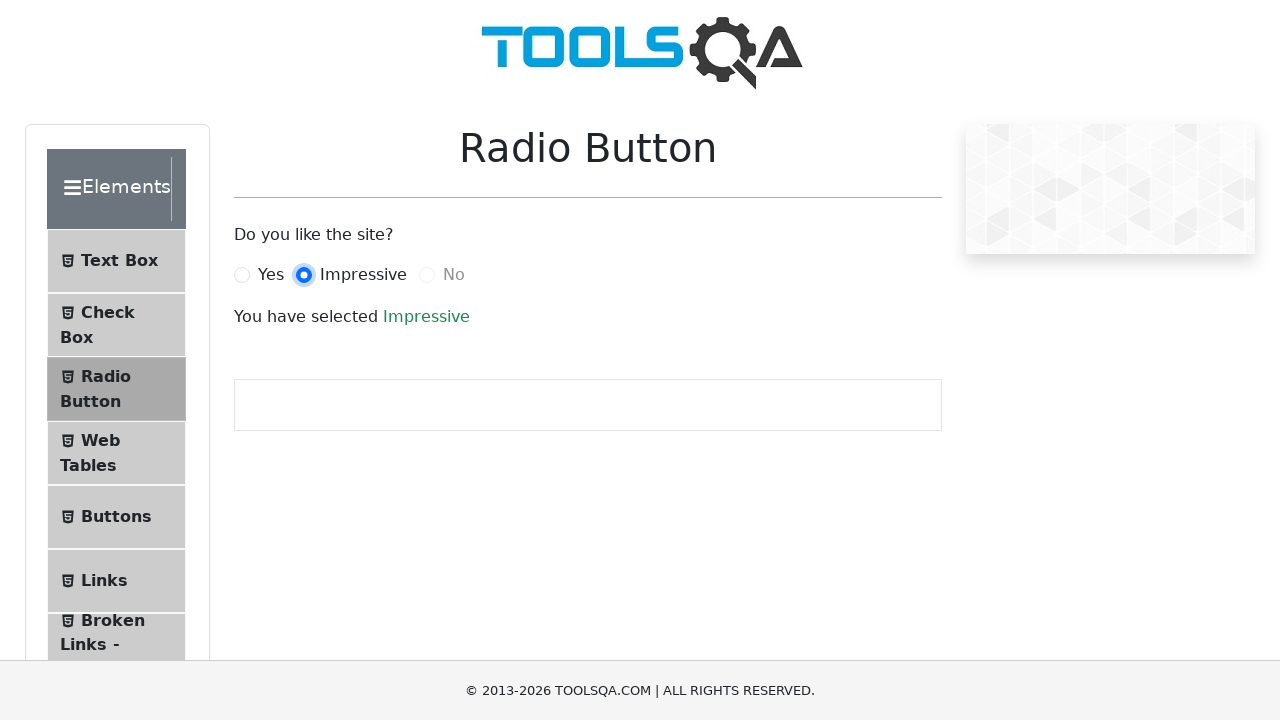